Tests the switch window functionality by navigating to the Switch Window page, triggering an alert dialog and accepting it, then clicking a button to open a new tab.

Starting URL: https://formy-project.herokuapp.com/

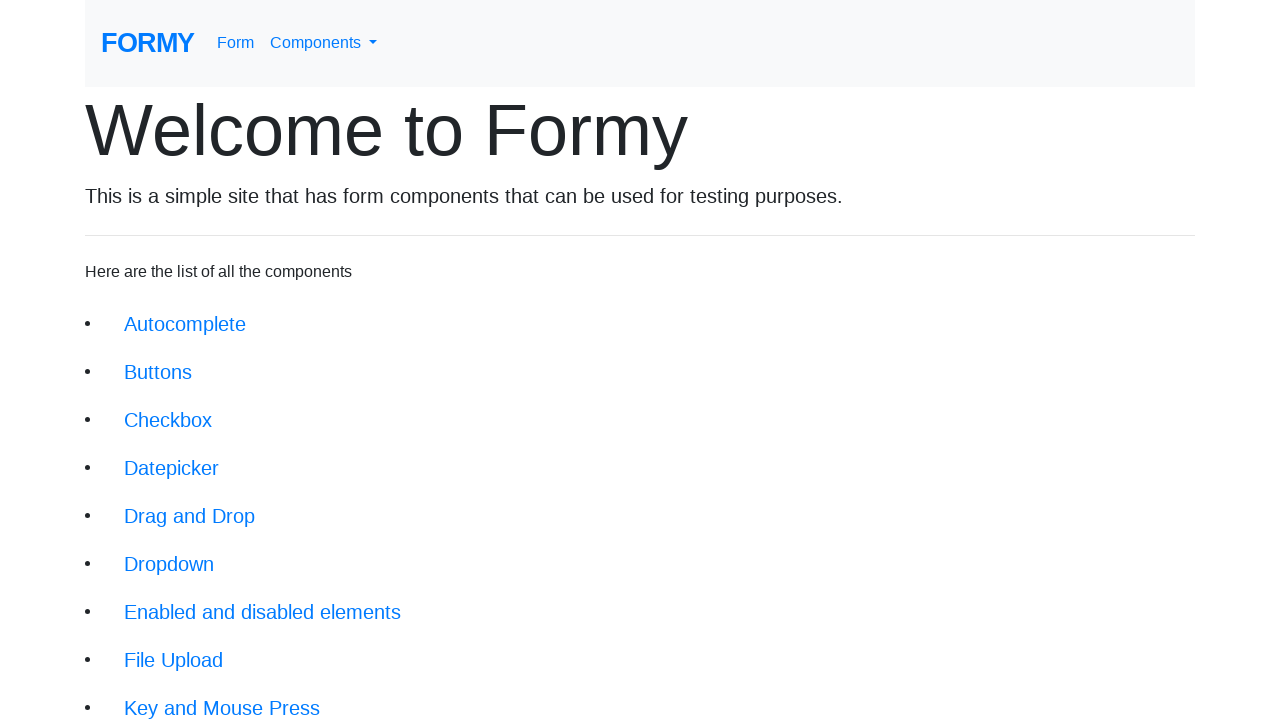

Clicked navbar dropdown menu at (324, 43) on #navbarDropdownMenuLink
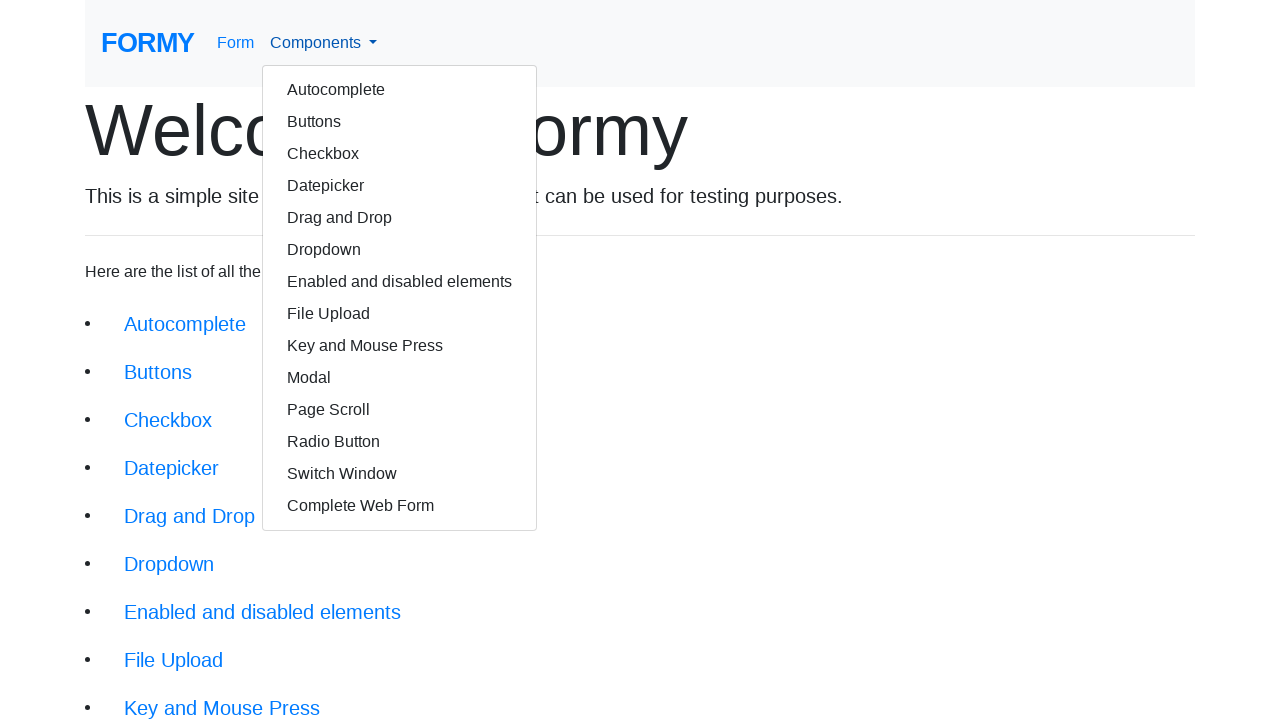

Clicked 'Switch Window' link from dropdown at (400, 474) on a:text('Switch Window')
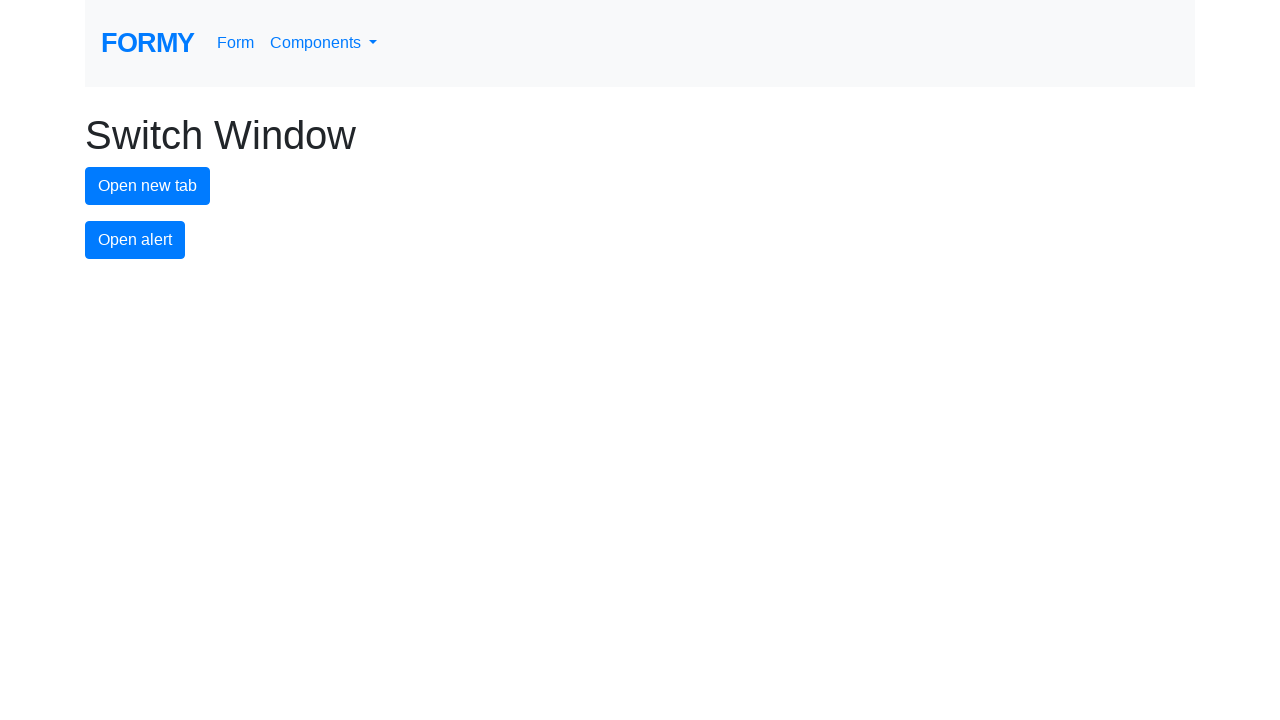

Switch Window page loaded, alert button is visible
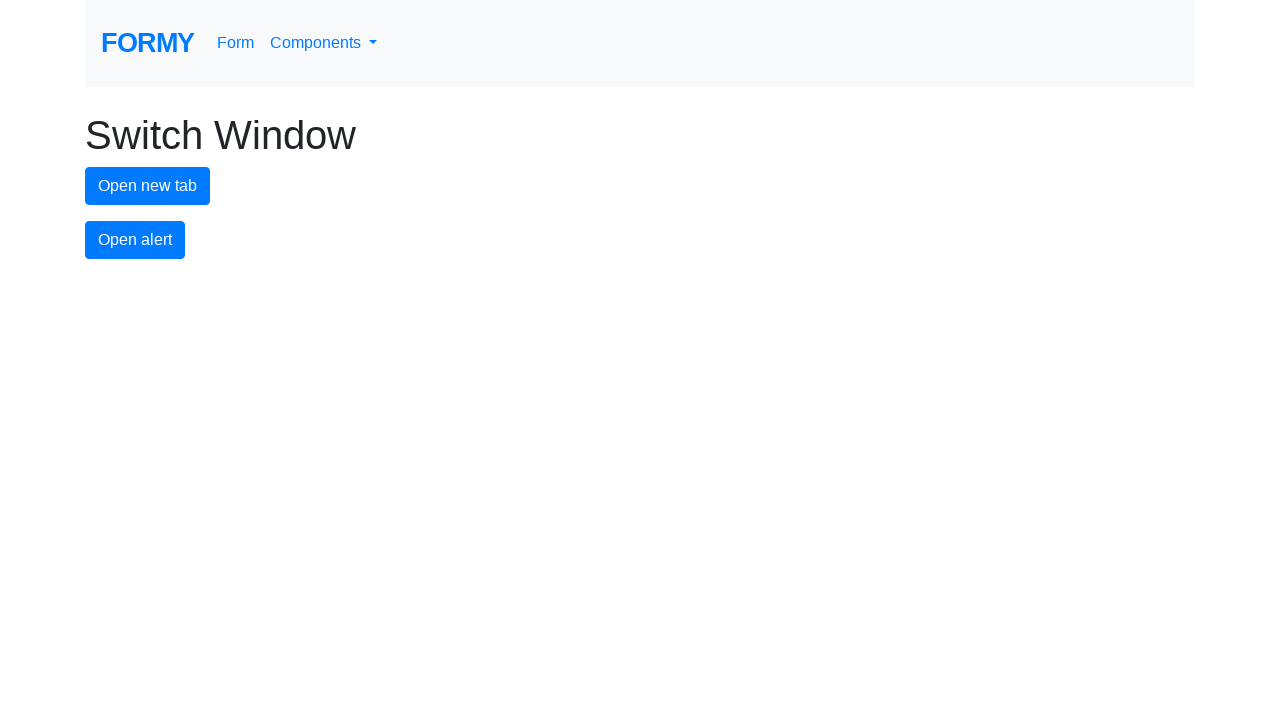

Set up dialog handler to accept alerts
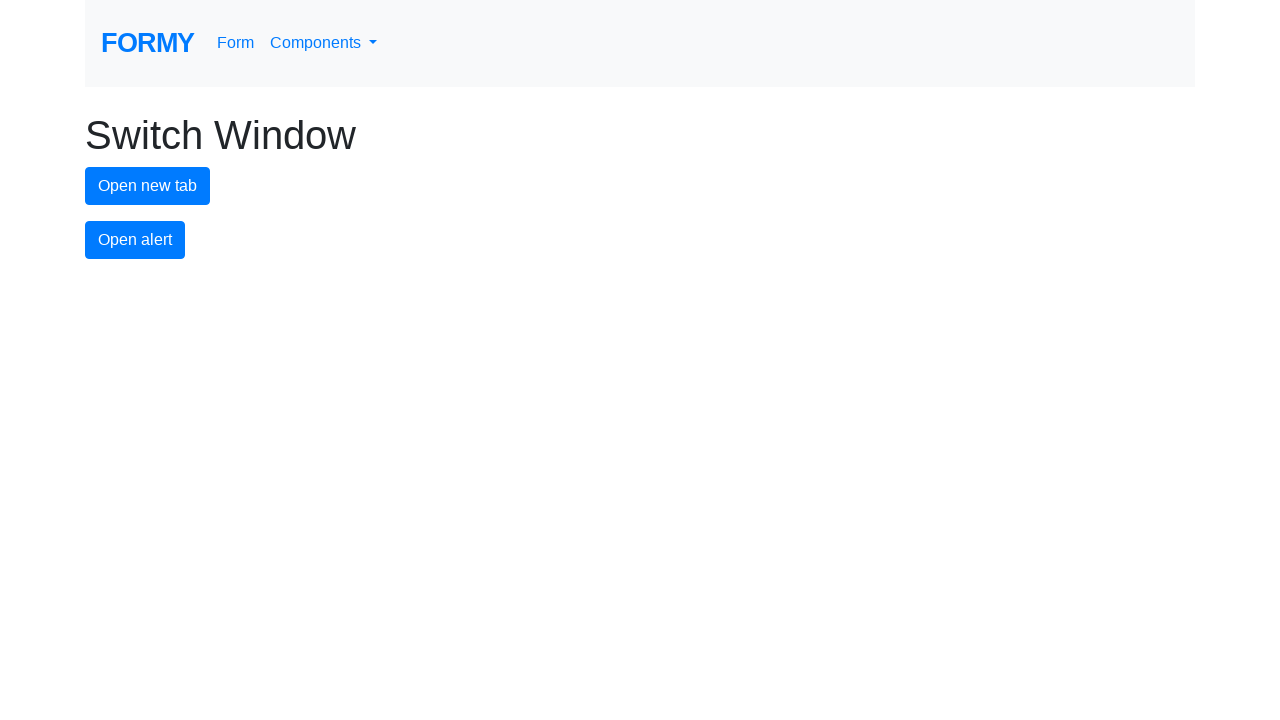

Clicked alert button, triggered alert dialog at (135, 240) on #alert-button
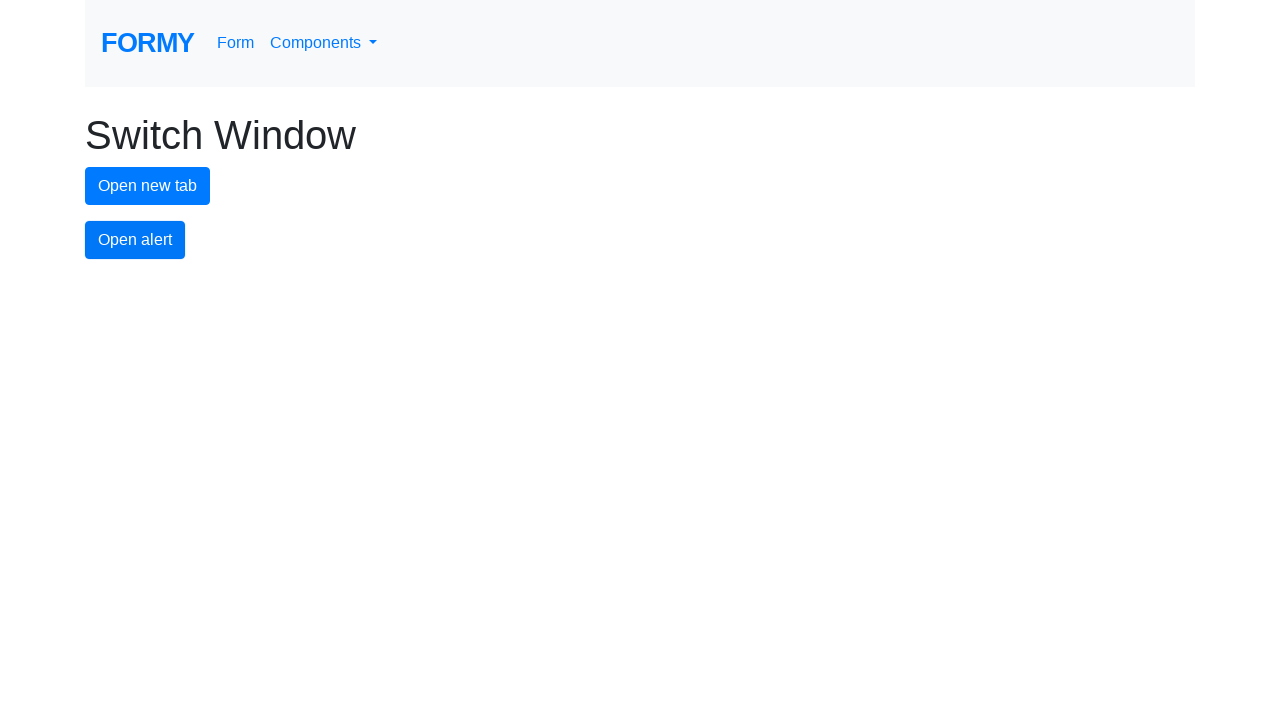

Clicked new tab button to open new tab at (148, 186) on #new-tab-button
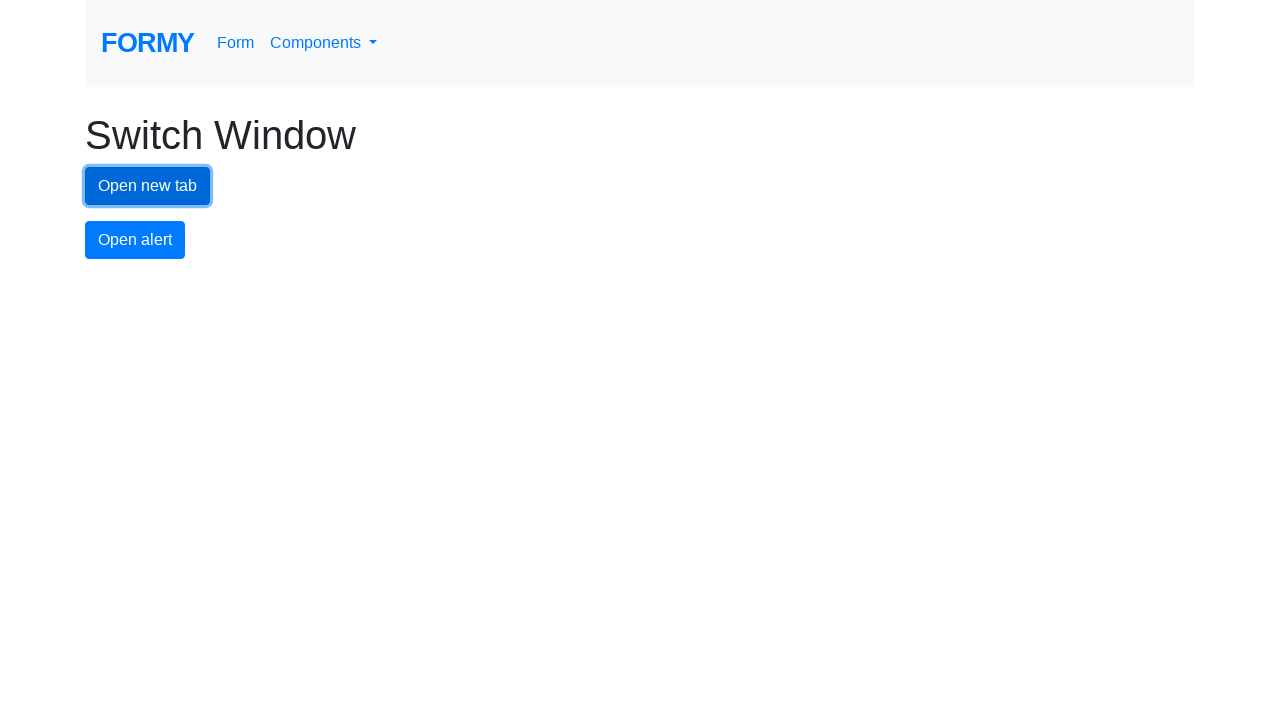

Navigated back to Switch Window page
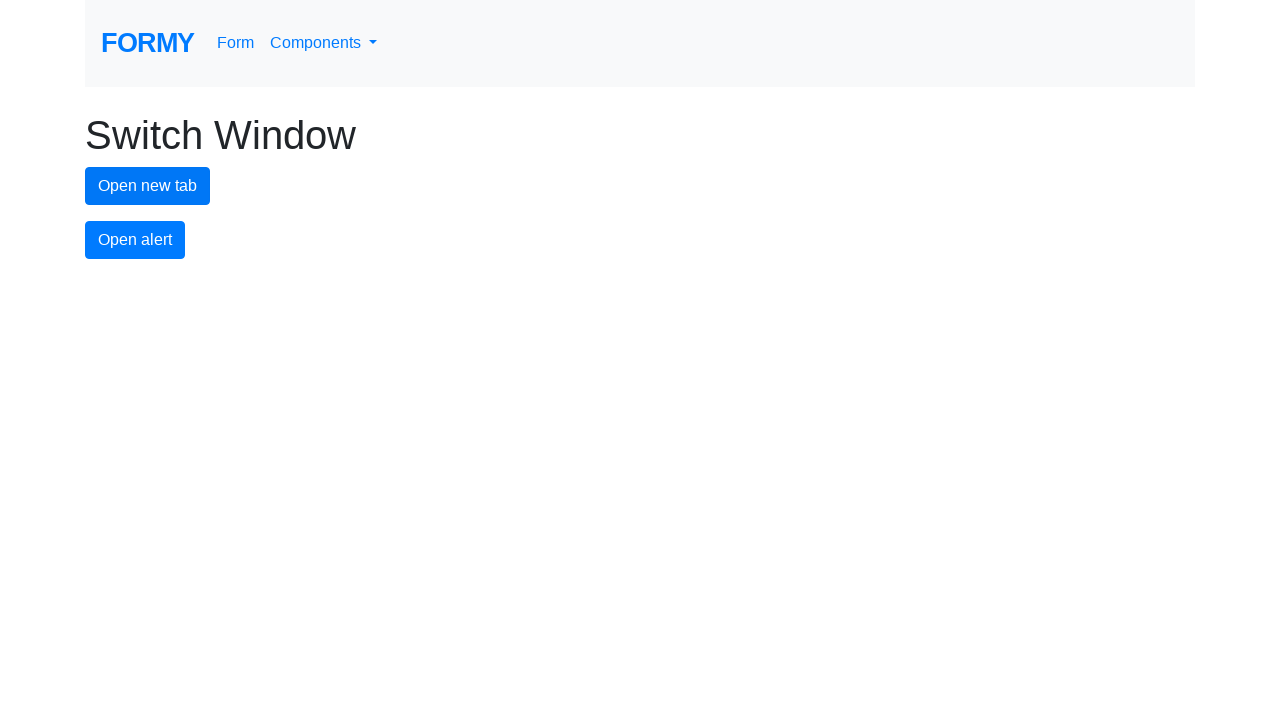

Clicked new tab button again at (148, 186) on #new-tab-button
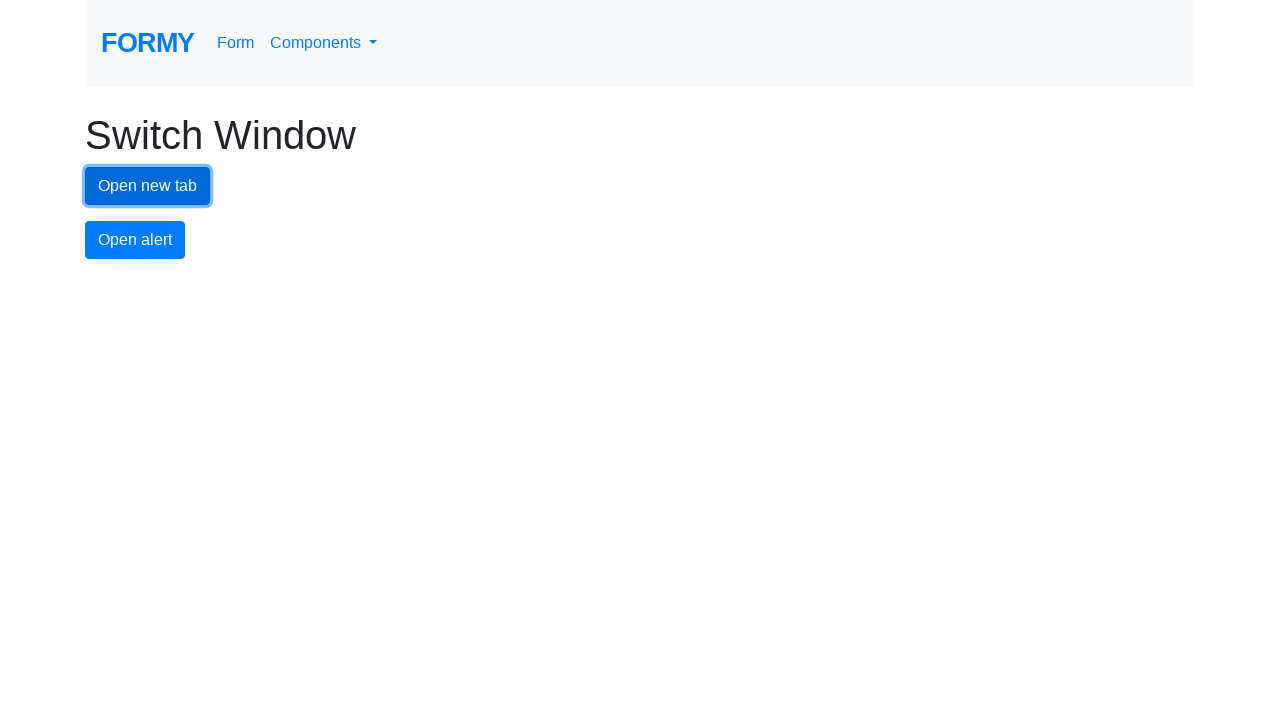

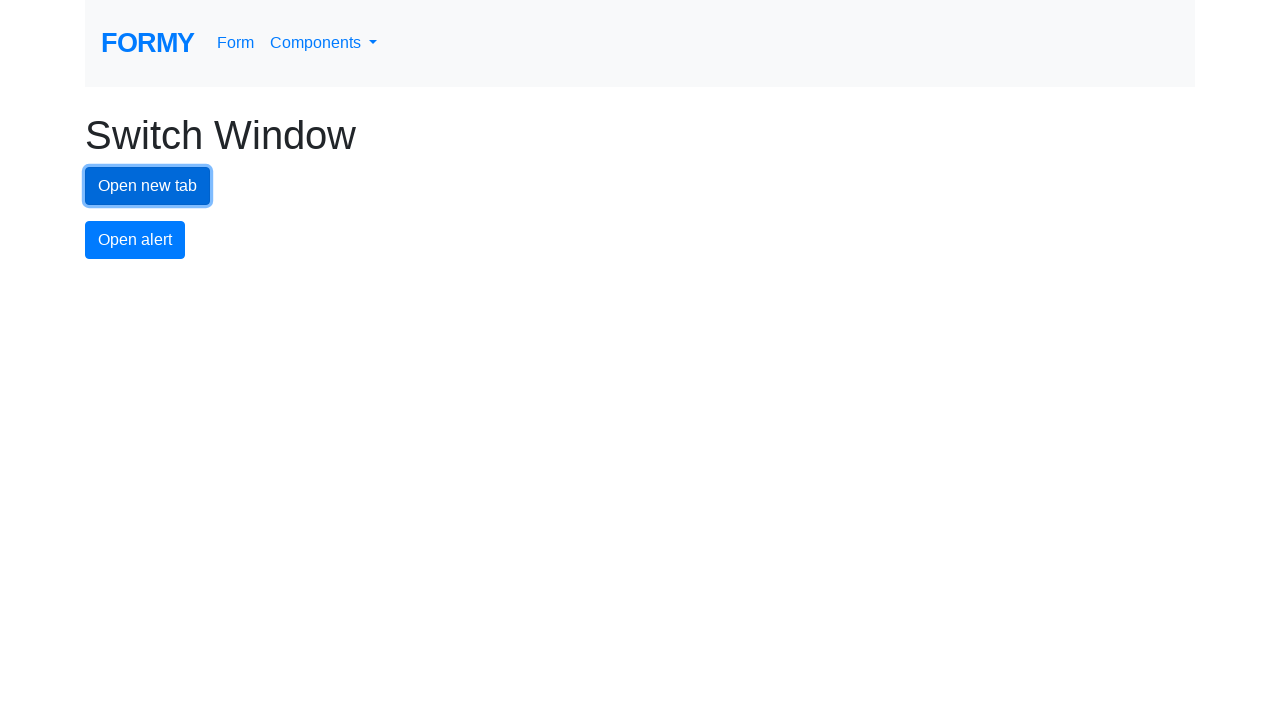